Tests navigation from Training Support homepage to the About Us page by clicking the About Us link and verifying the page title changes to "About Training Support".

Starting URL: https://v1.training-support.net

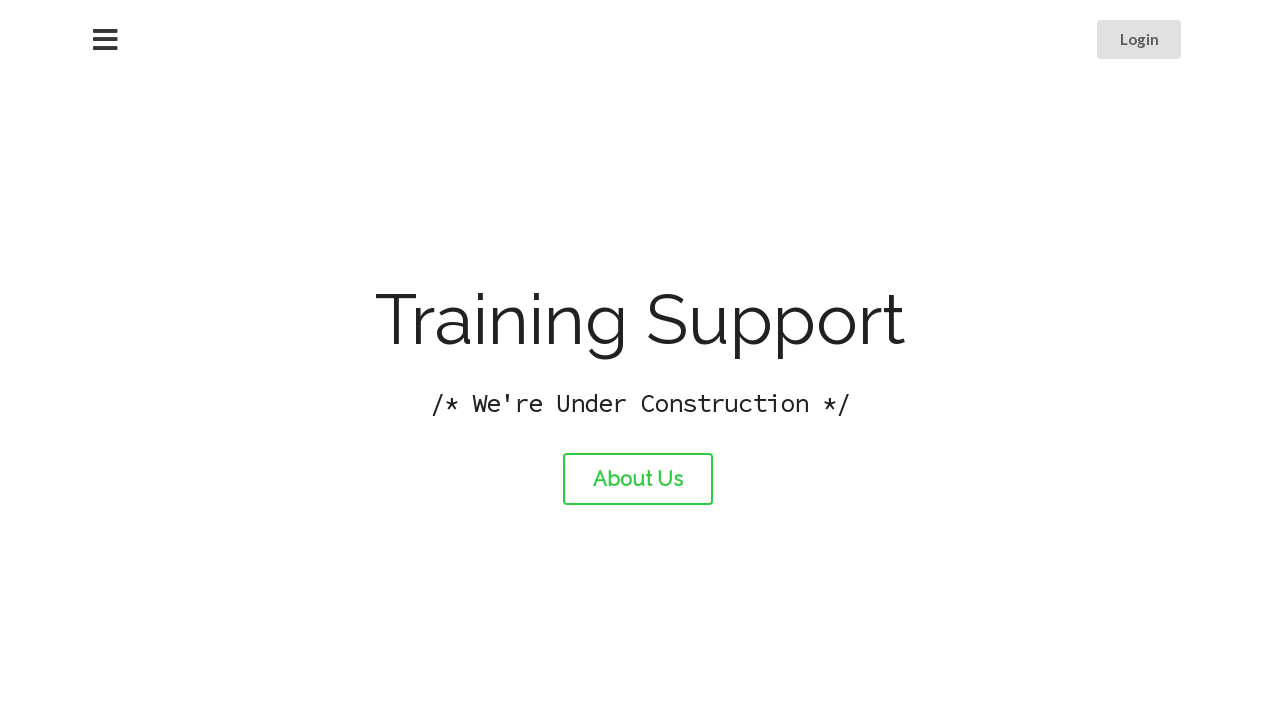

Verified homepage title is 'Training Support'
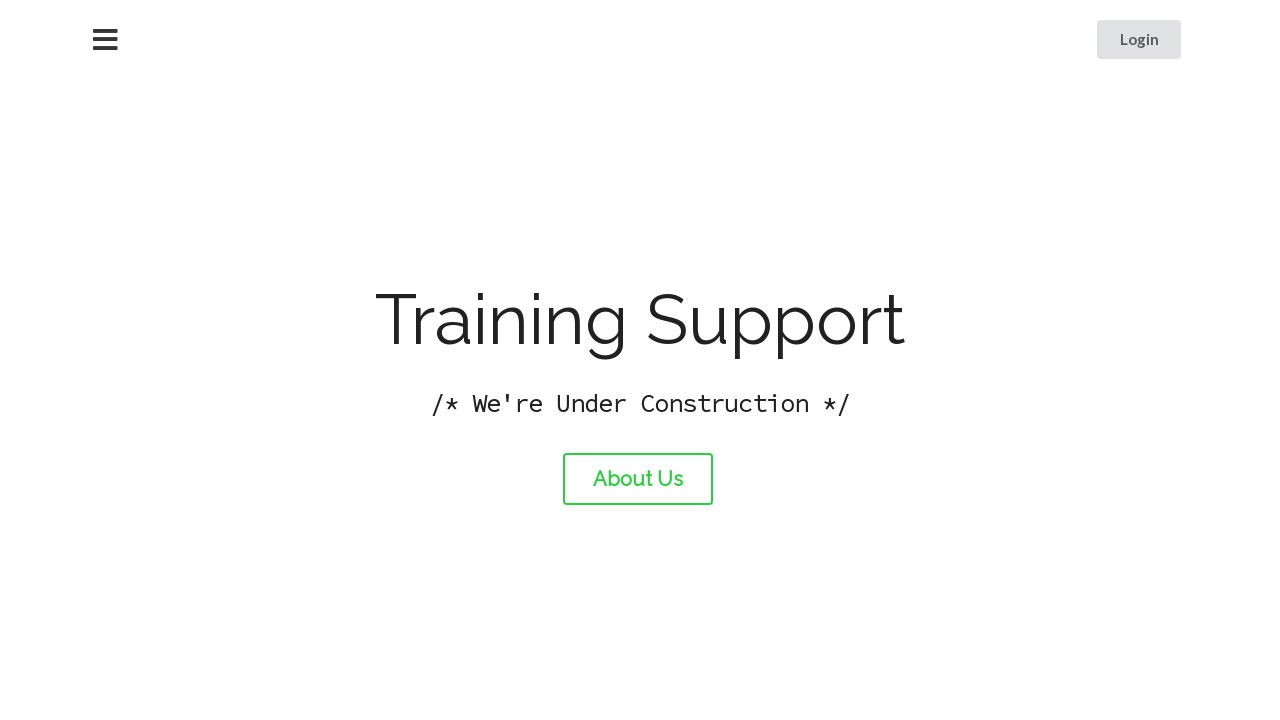

Clicked the About Us link at (638, 479) on #about-link
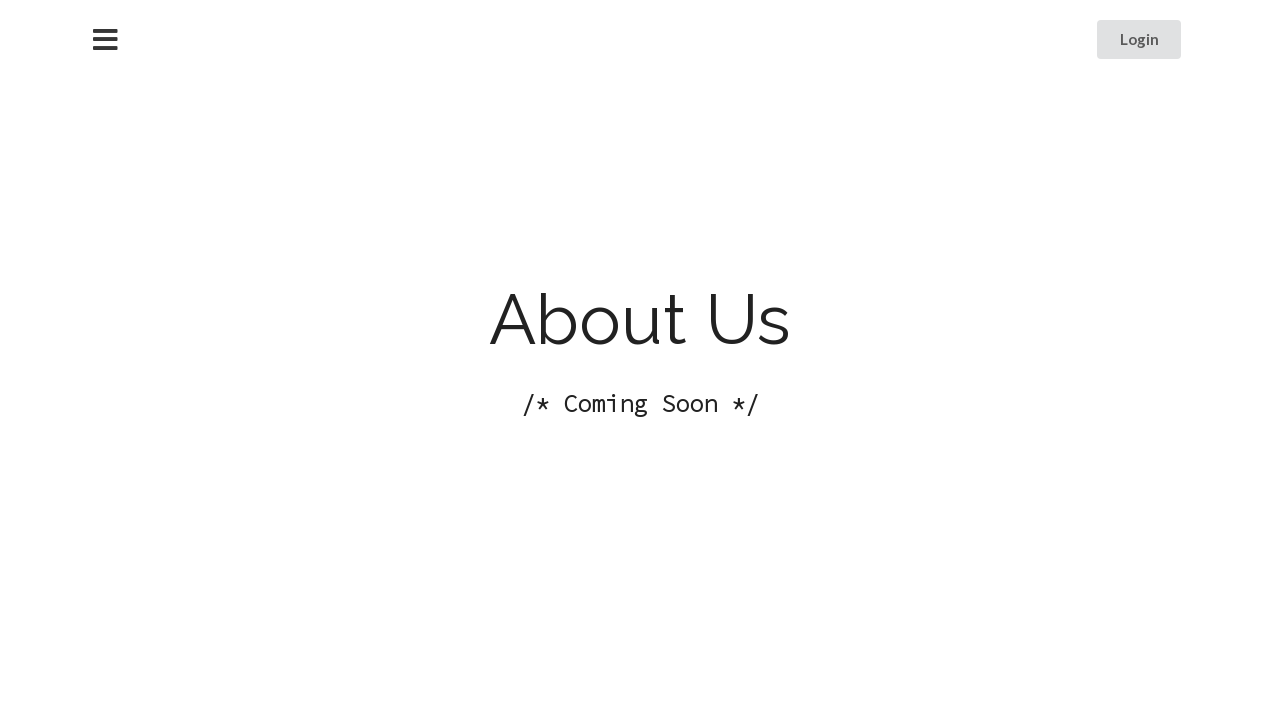

About page loaded completely
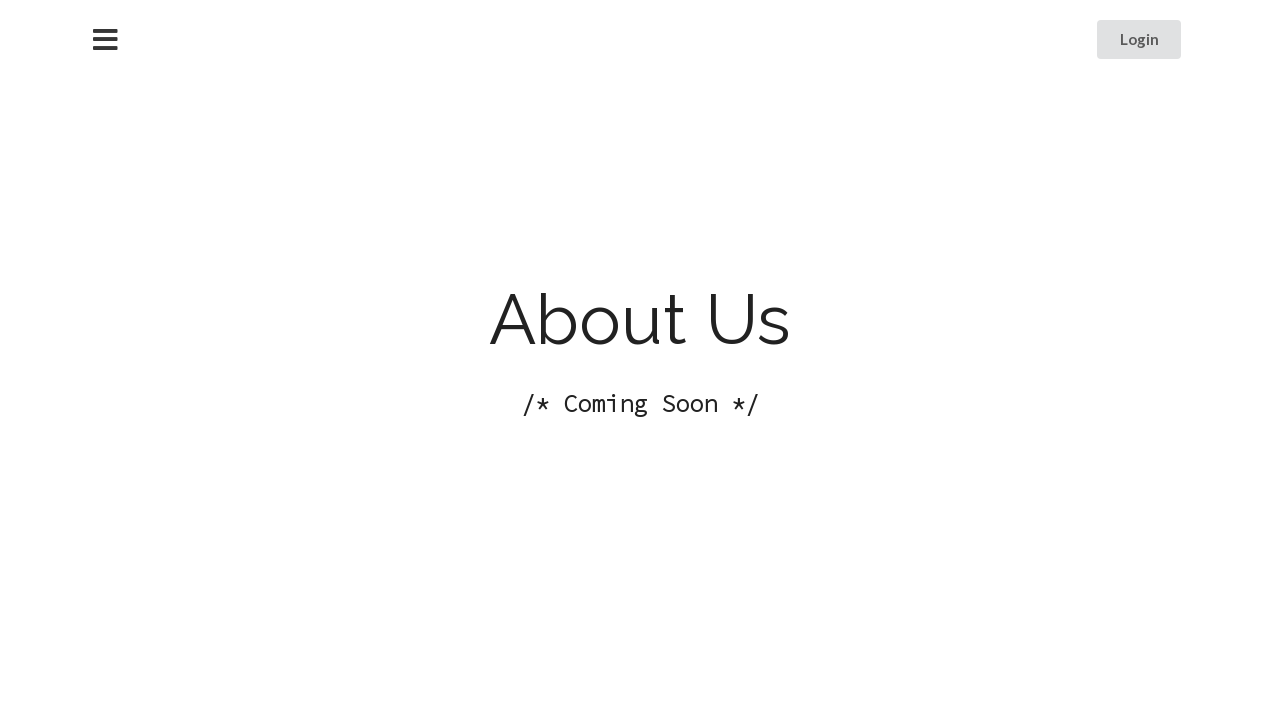

Verified About page title is 'About Training Support'
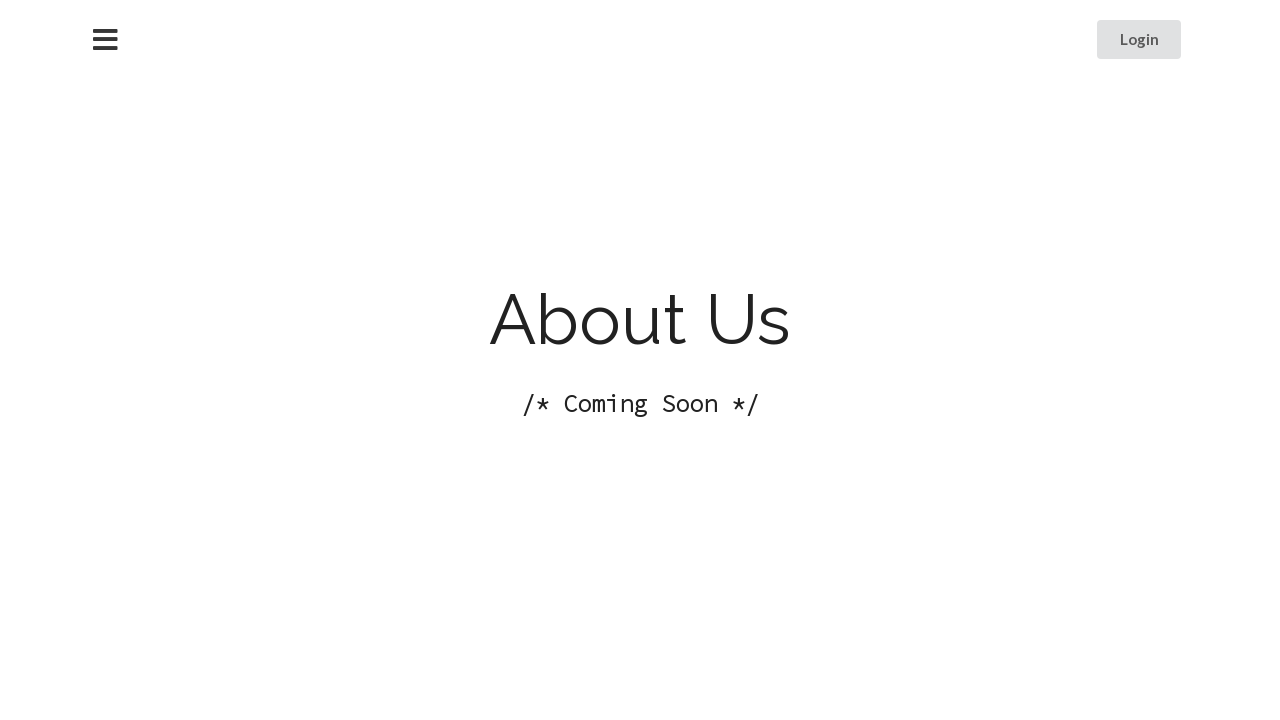

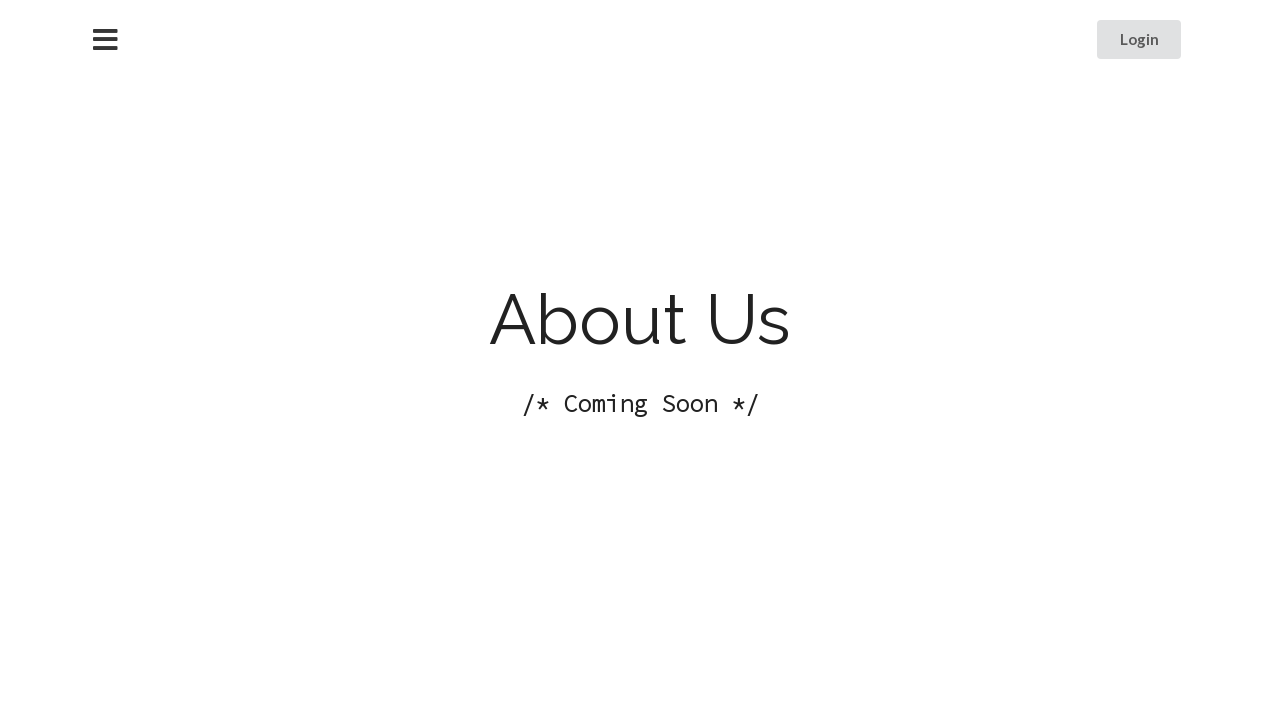